Navigates to the Sauce Demo website and tests browser window manipulation including maximize, minimize, fullscreen, and custom dimension sizing.

Starting URL: https://www.saucedemo.com/

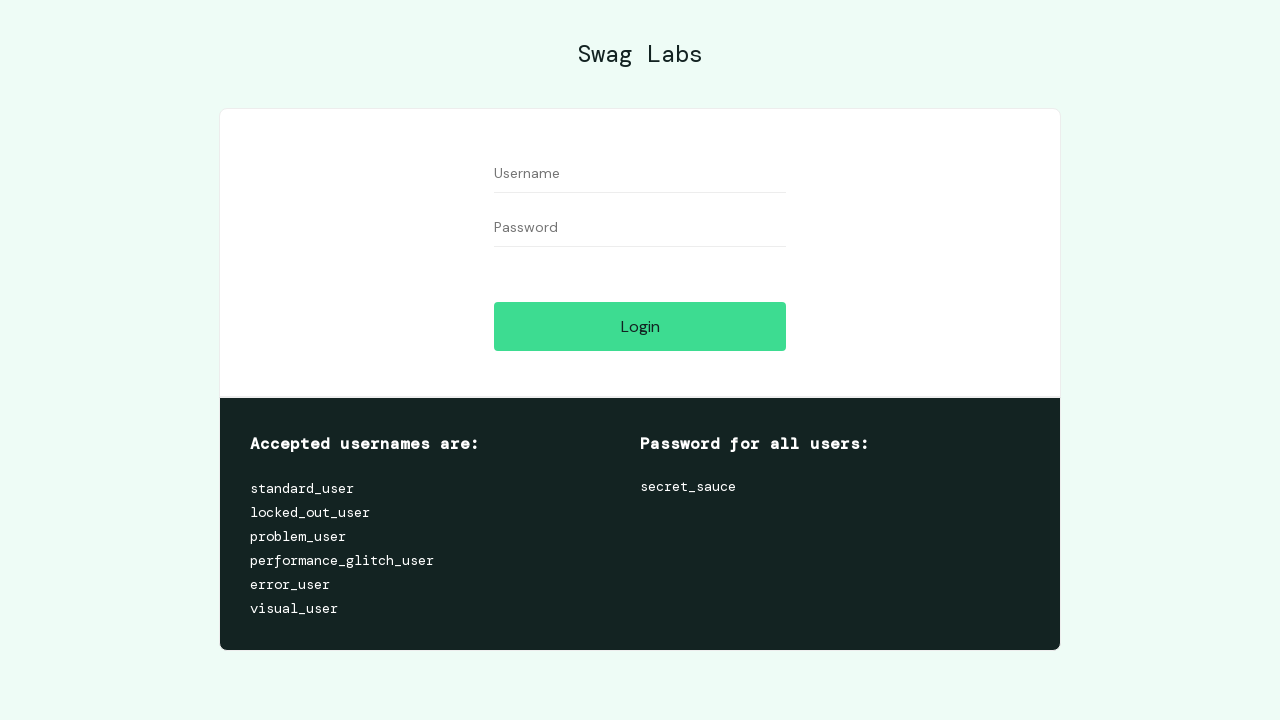

Navigated to Sauce Demo website
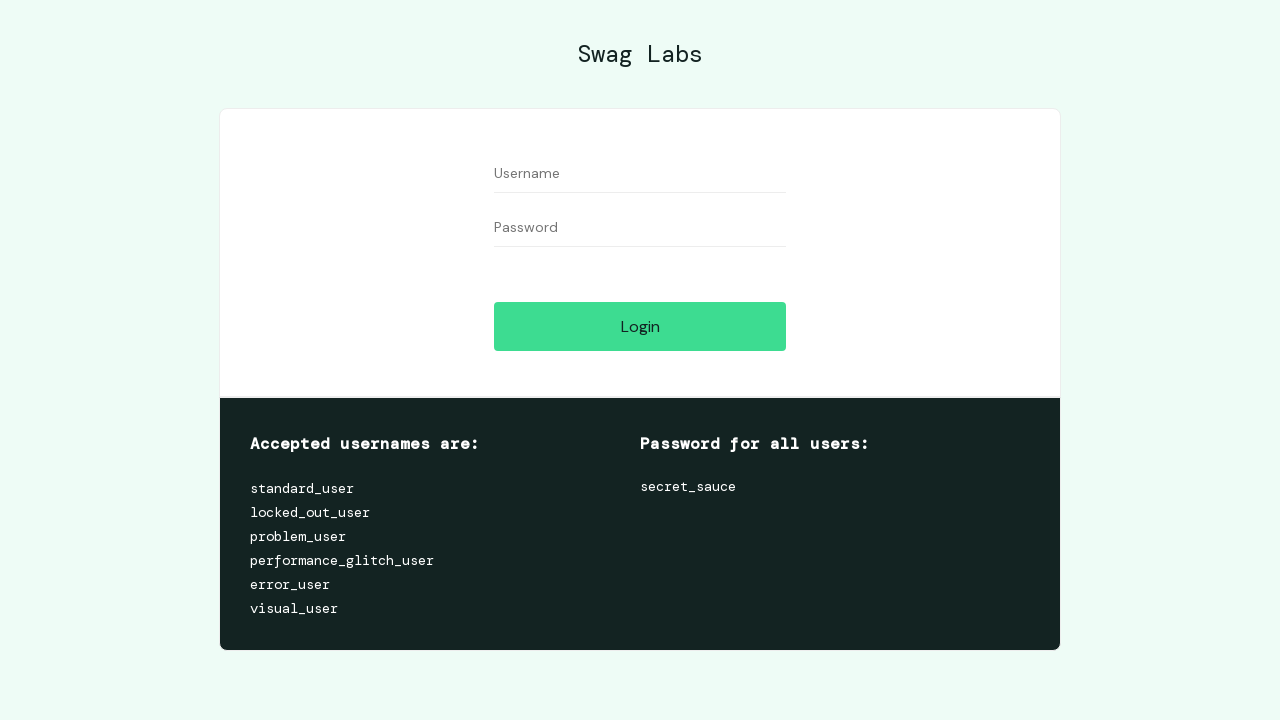

Set browser viewport to maximized size (1920x1080)
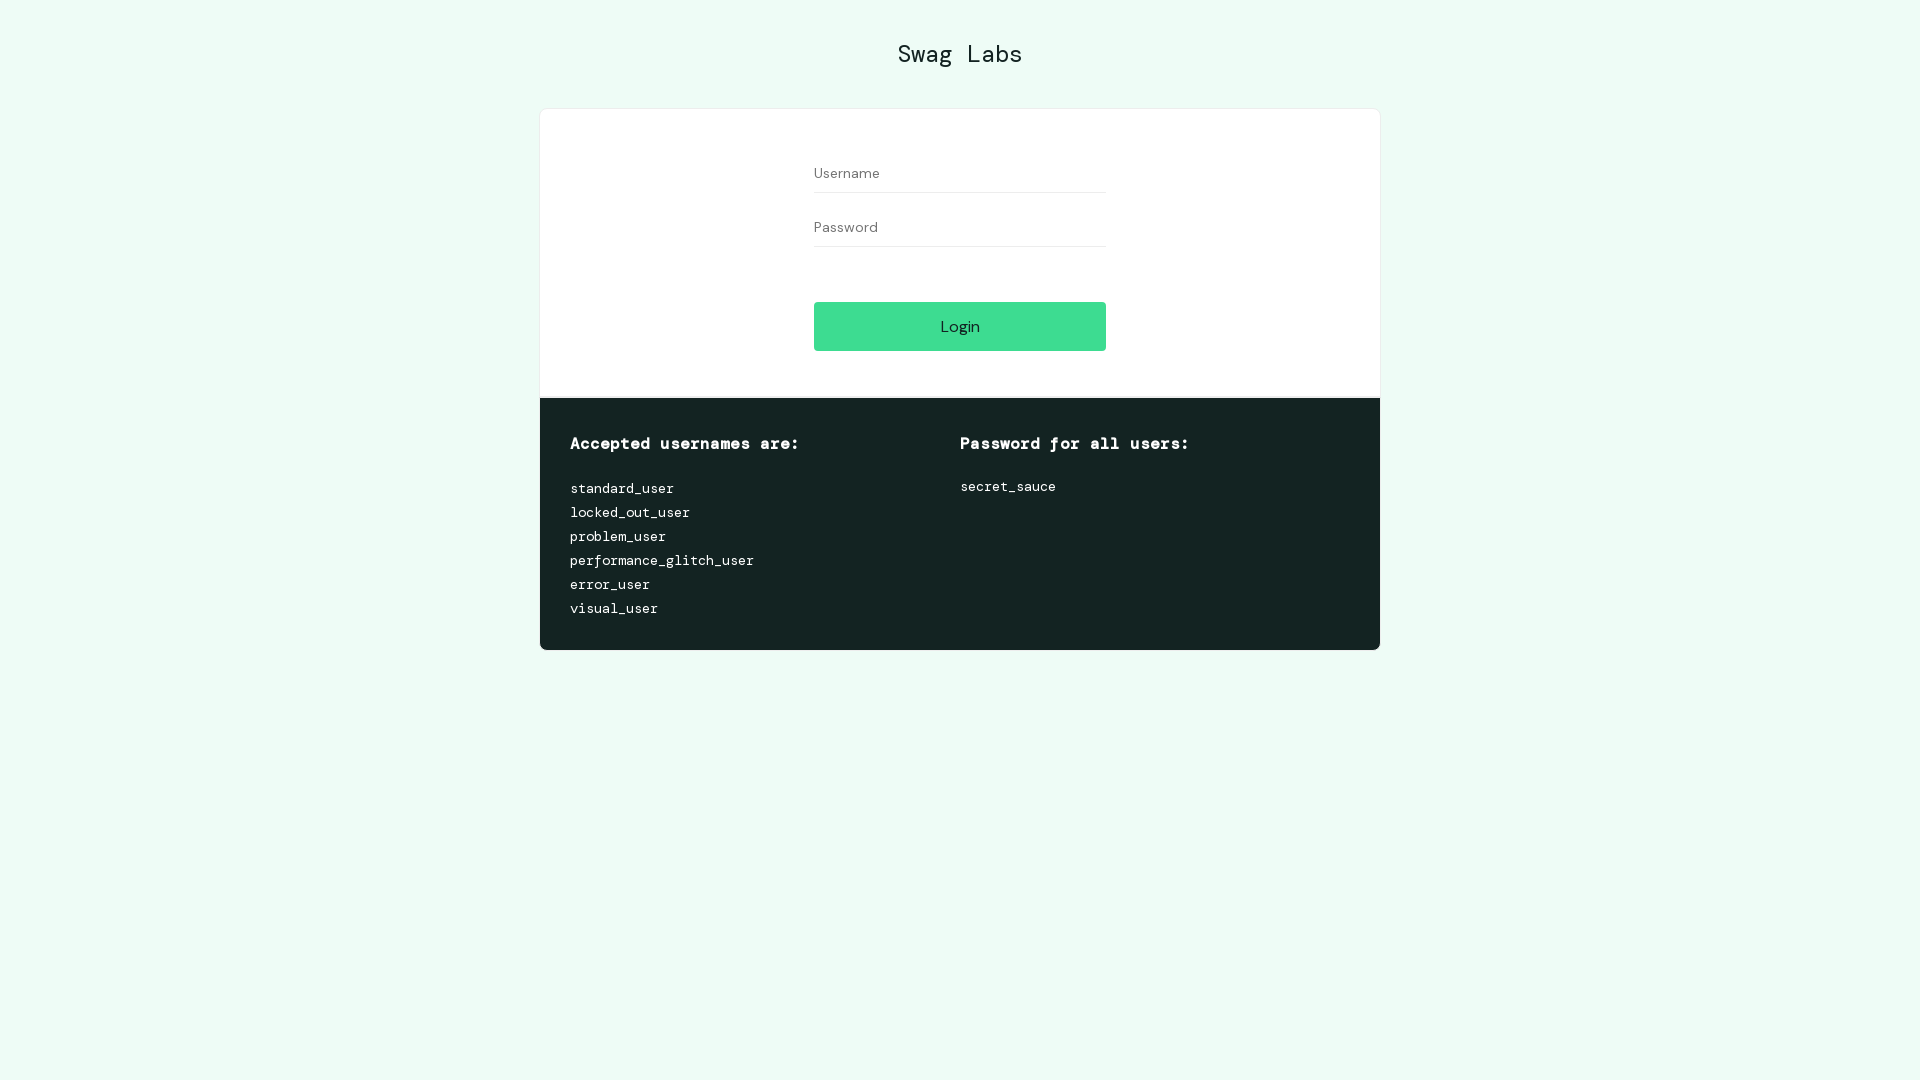

Set browser viewport to fullscreen-like size (1920x1080)
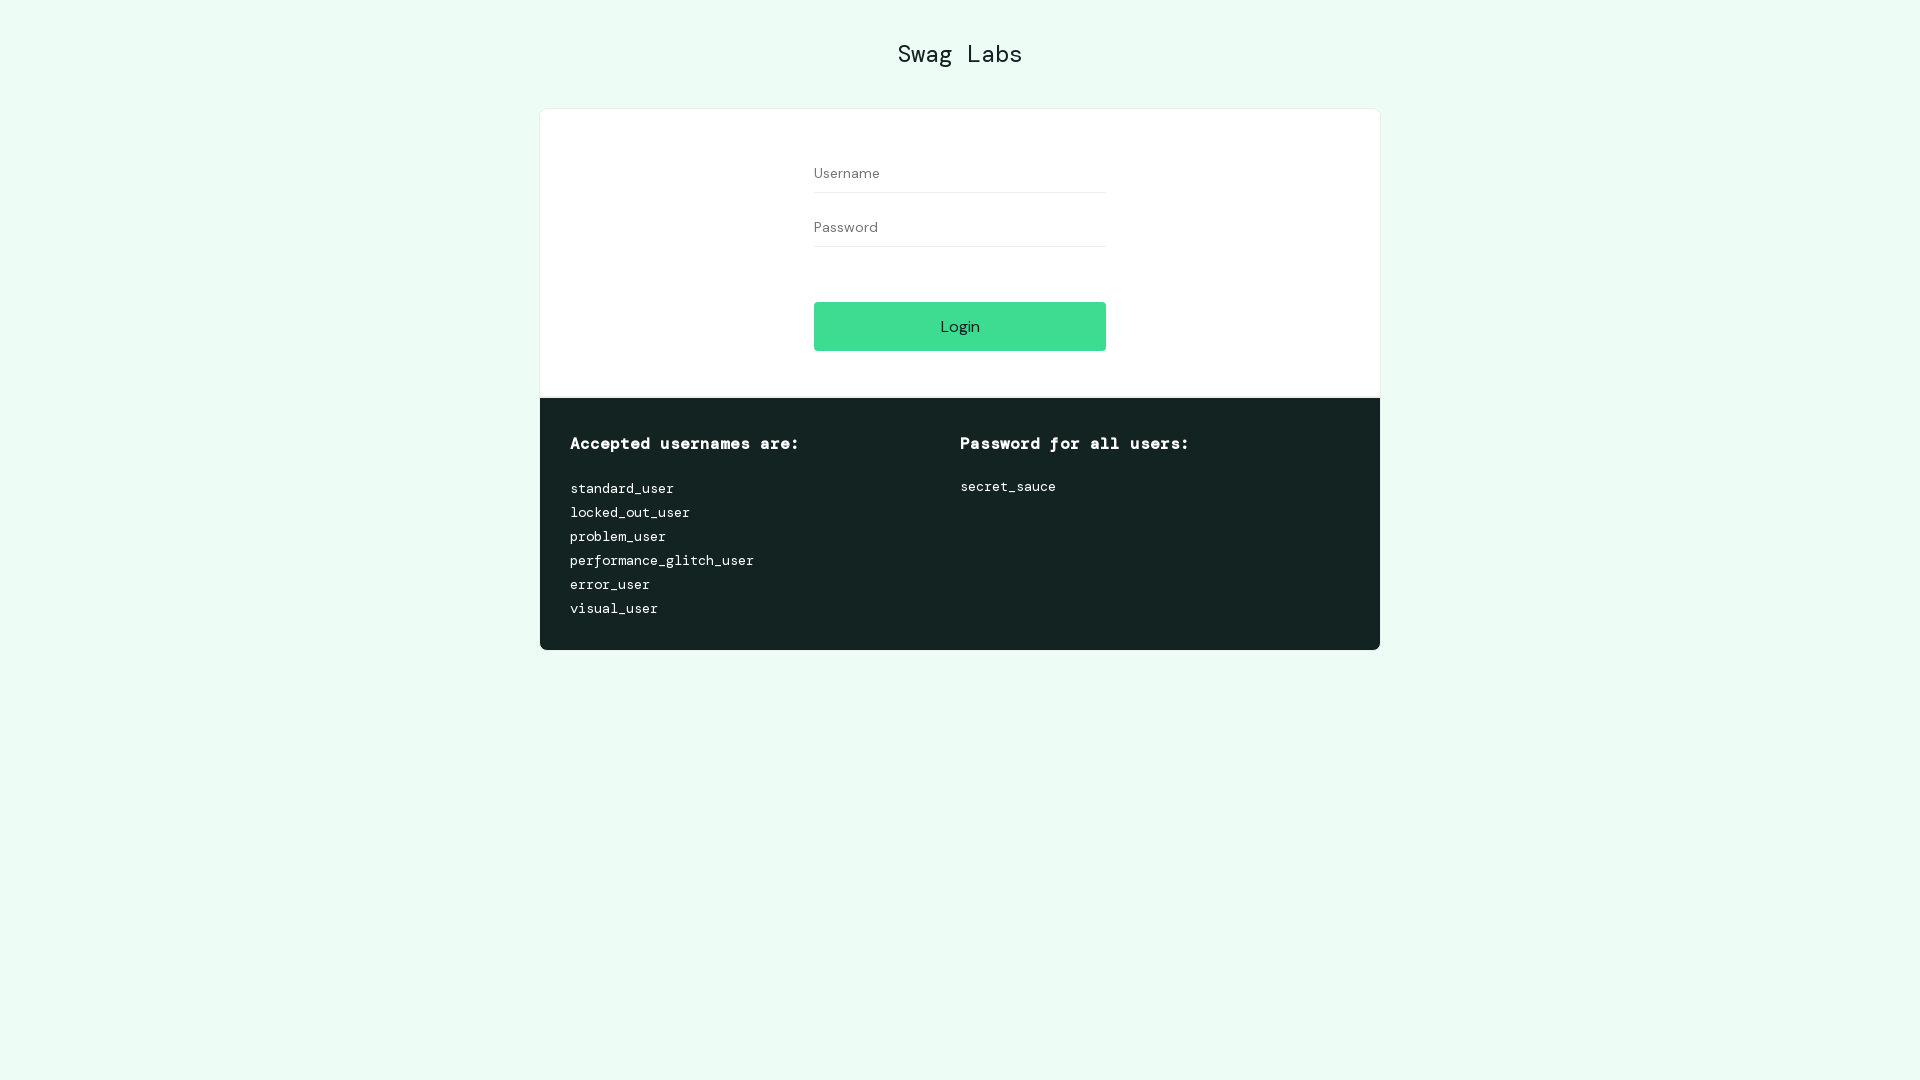

Set browser viewport to custom dimensions (800x600)
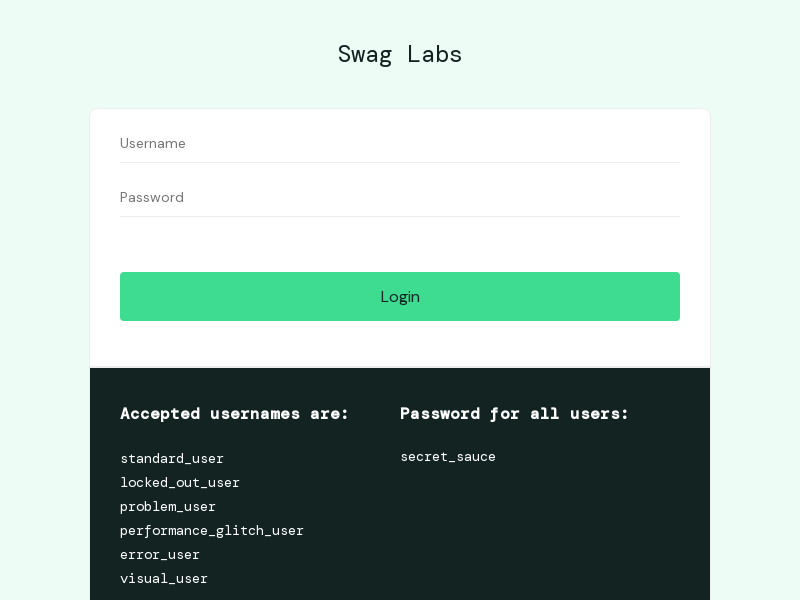

Page loaded completely at custom viewport size (800x600)
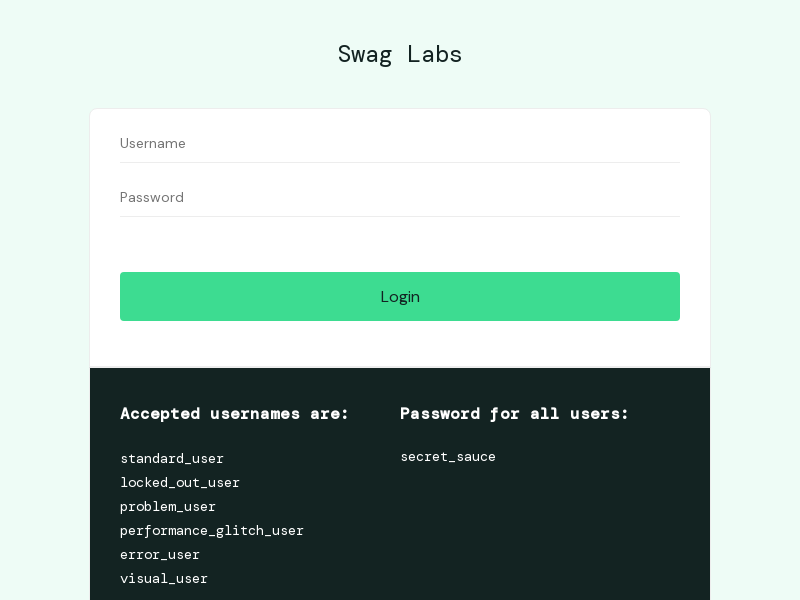

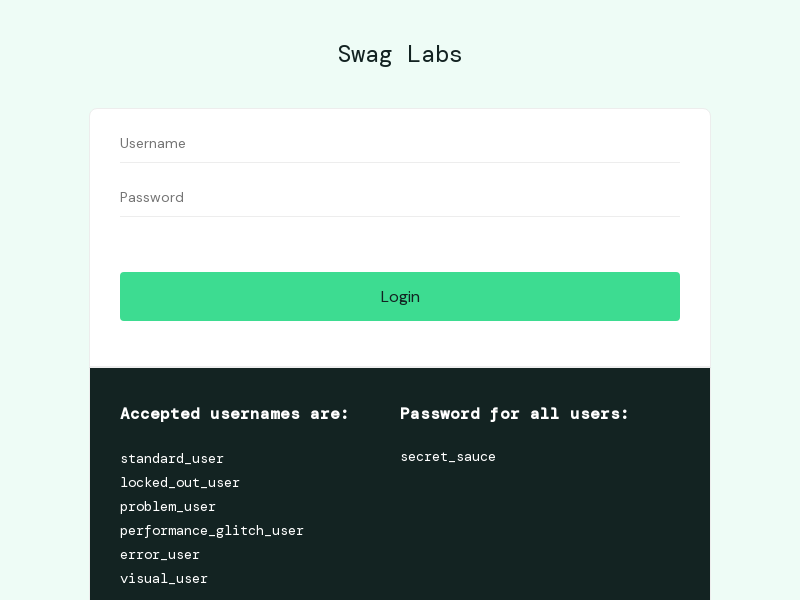